Tests context menu functionality by right-clicking on a button and selecting the Copy option from the context menu

Starting URL: https://swisnl.github.io/jQuery-contextMenu/demo.html

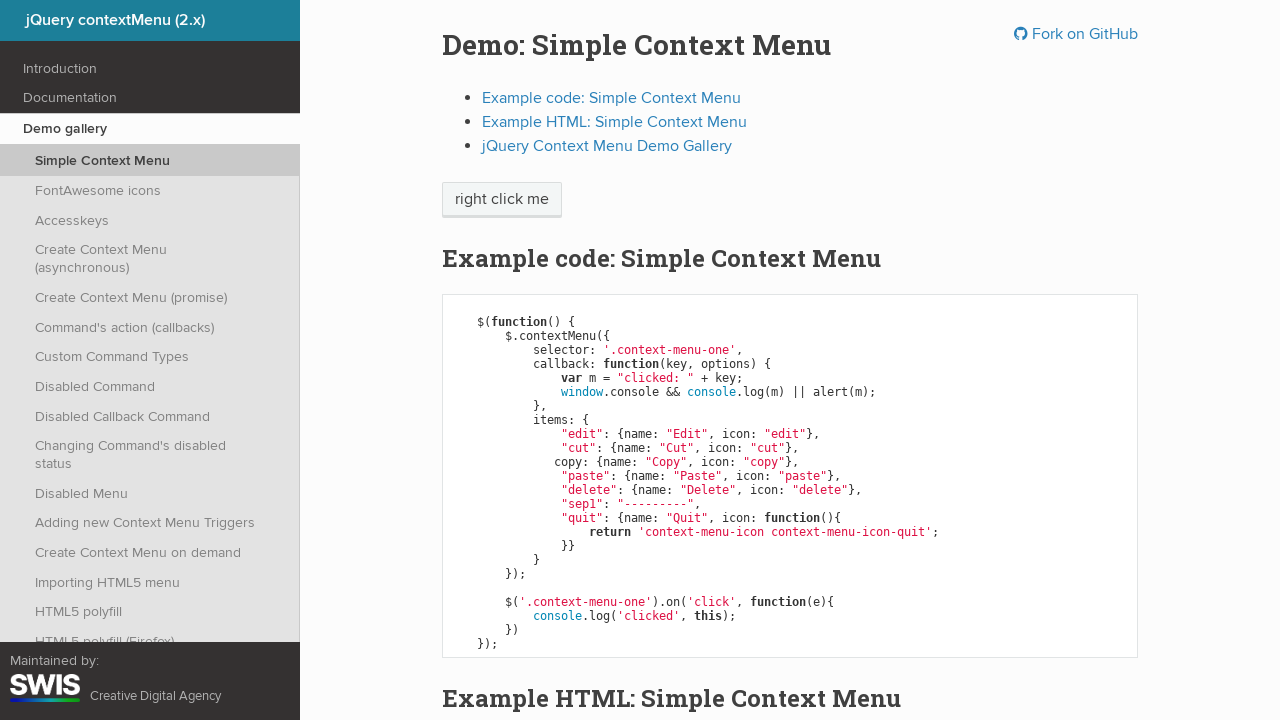

Located the button element for context menu testing
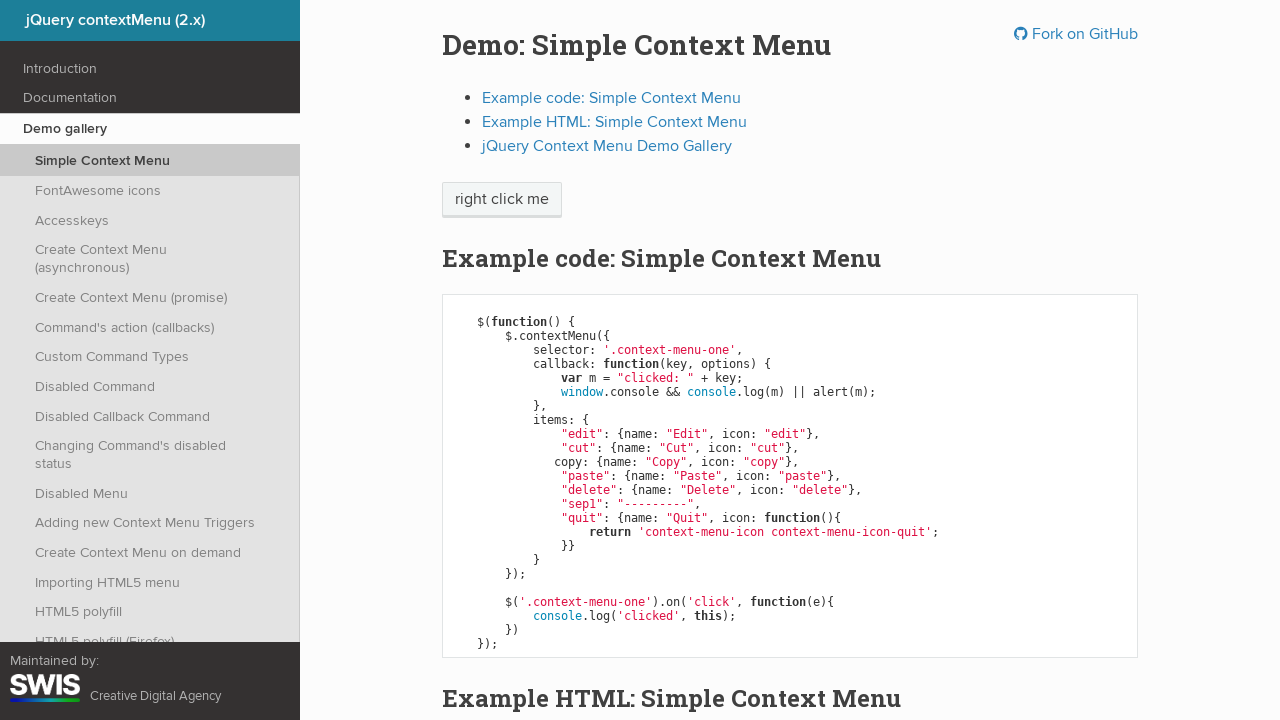

Right-clicked on the button to open context menu at (502, 200) on .context-menu-one.btn.btn-neutral
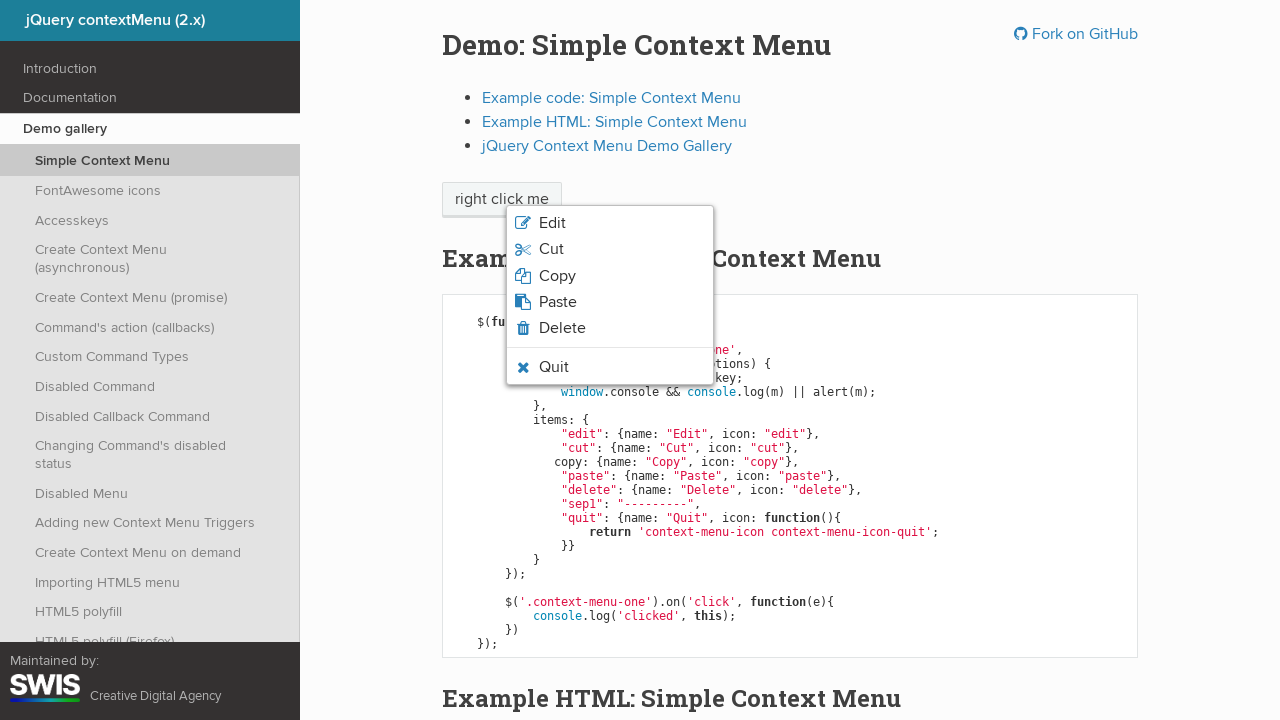

Clicked on Copy option from the context menu at (610, 276) on ul.context-menu-list.context-menu-root li:has-text('Copy')
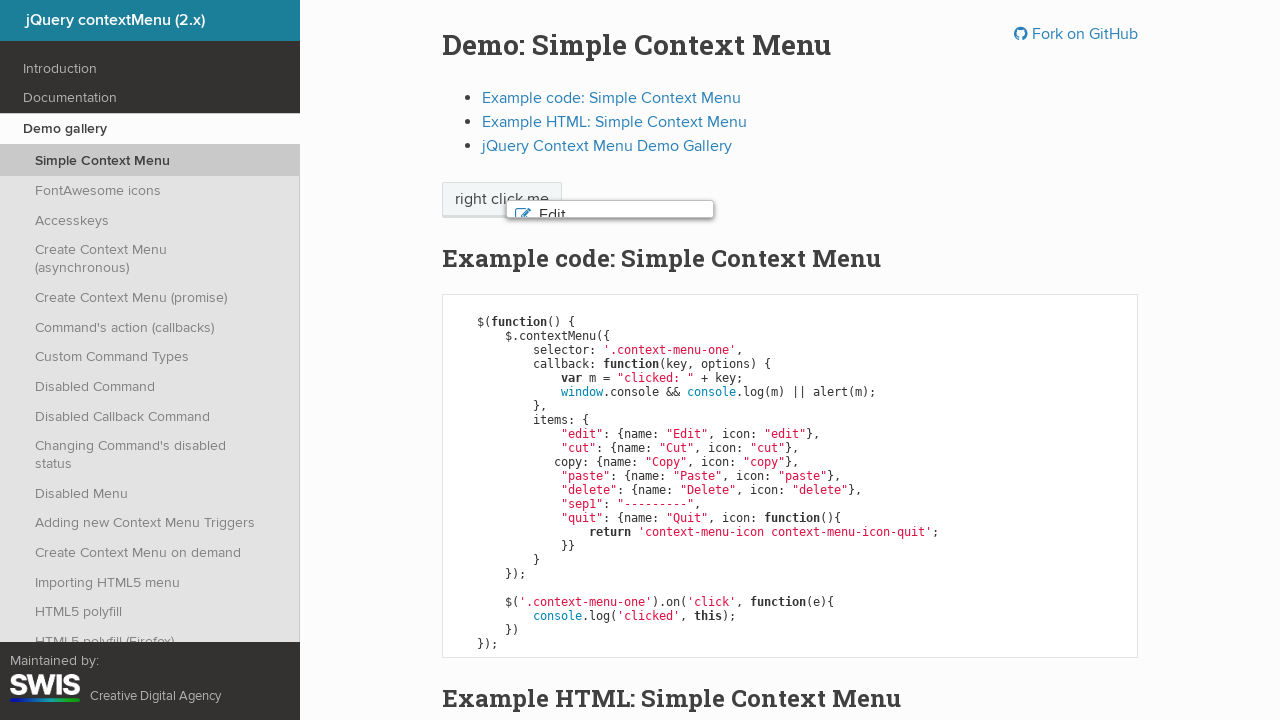

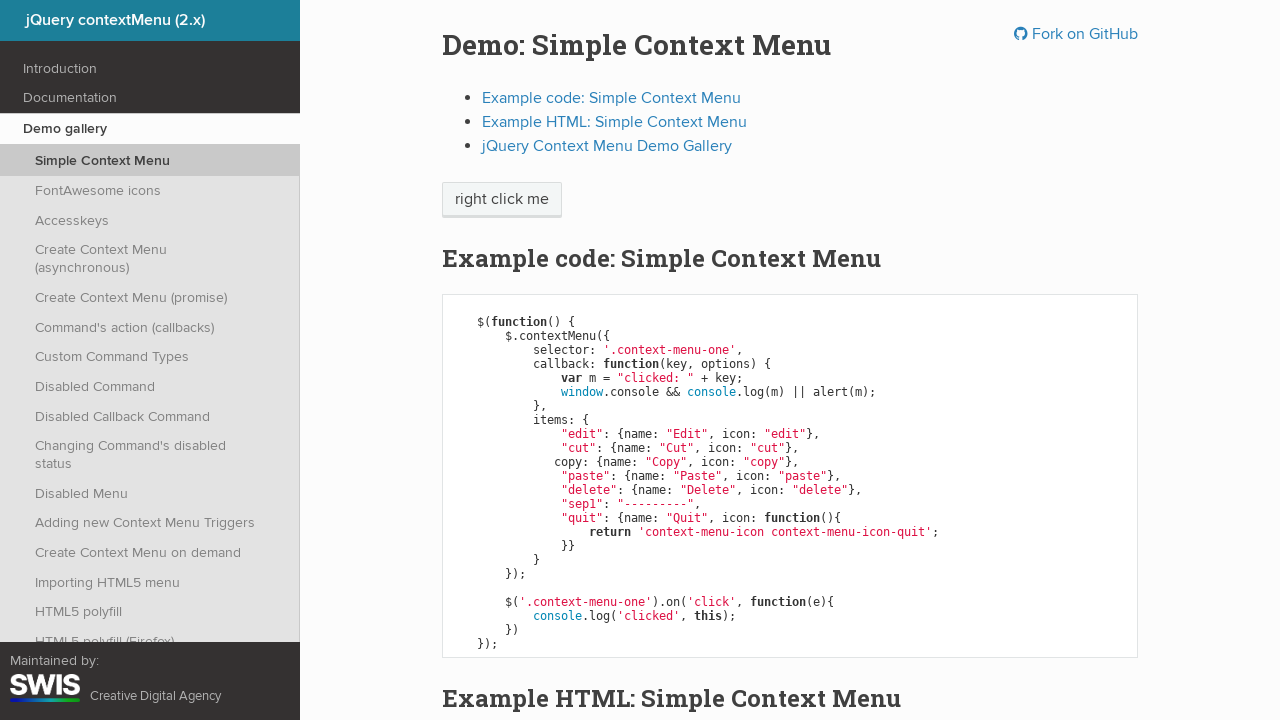